Tests that edits are saved when the edit field loses focus (blur event)

Starting URL: https://demo.playwright.dev/todomvc

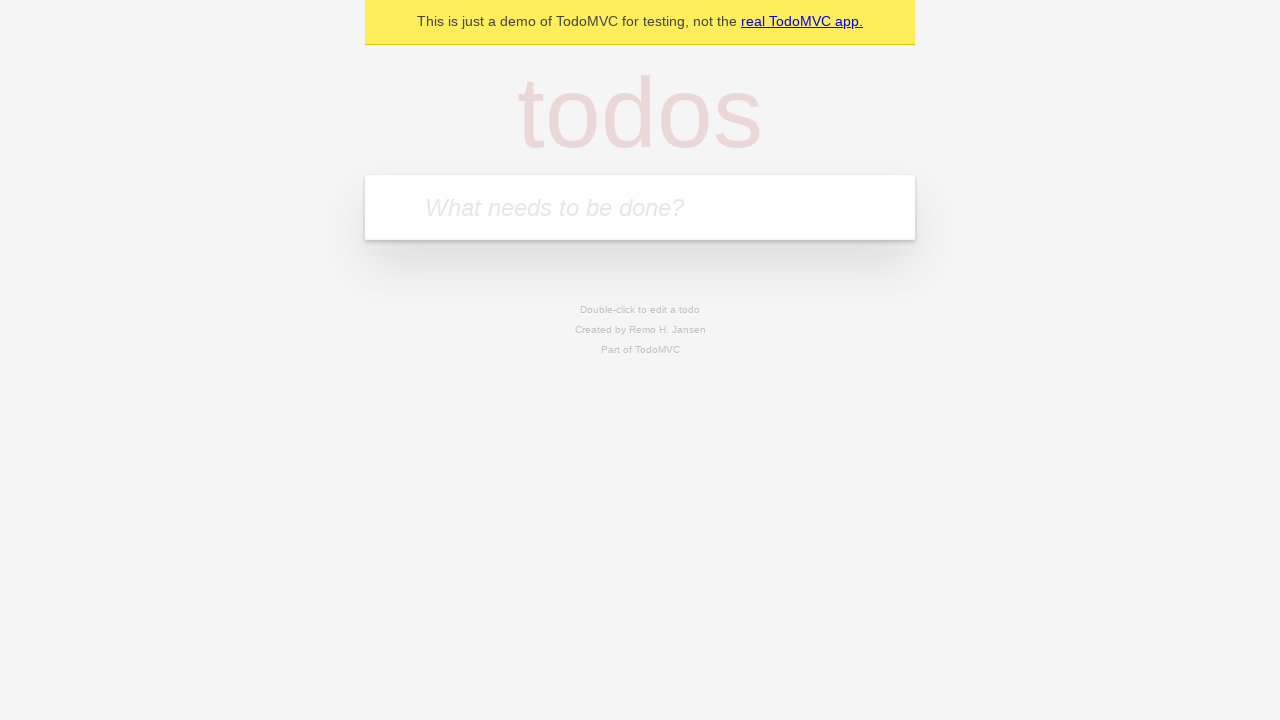

Filled first todo input field with 'buy some cheese' on .new-todo
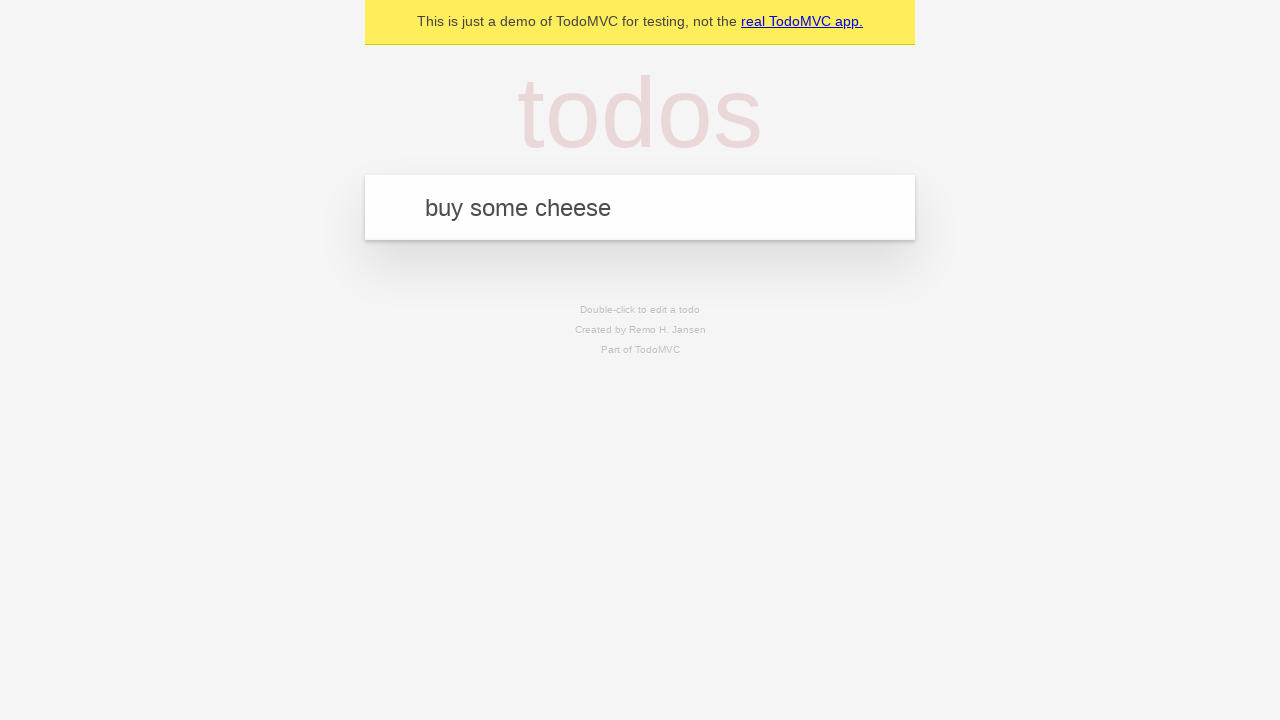

Pressed Enter to create first todo on .new-todo
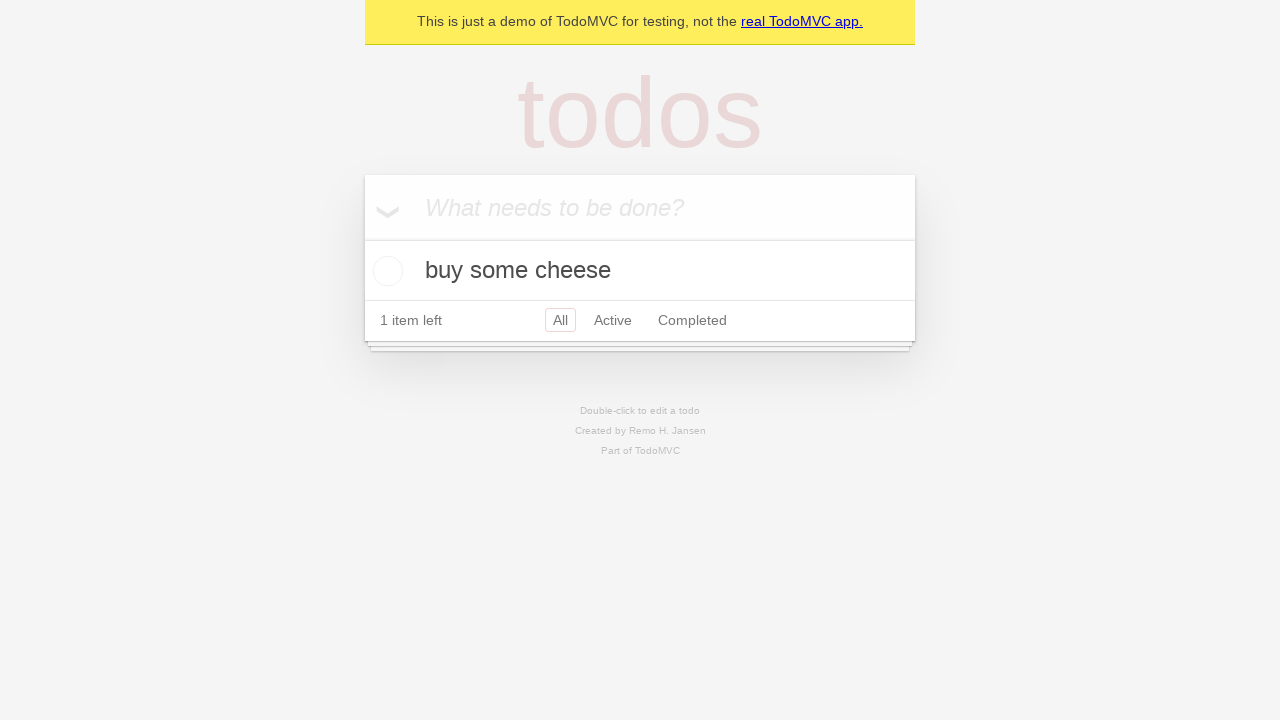

Filled second todo input field with 'feed the cat' on .new-todo
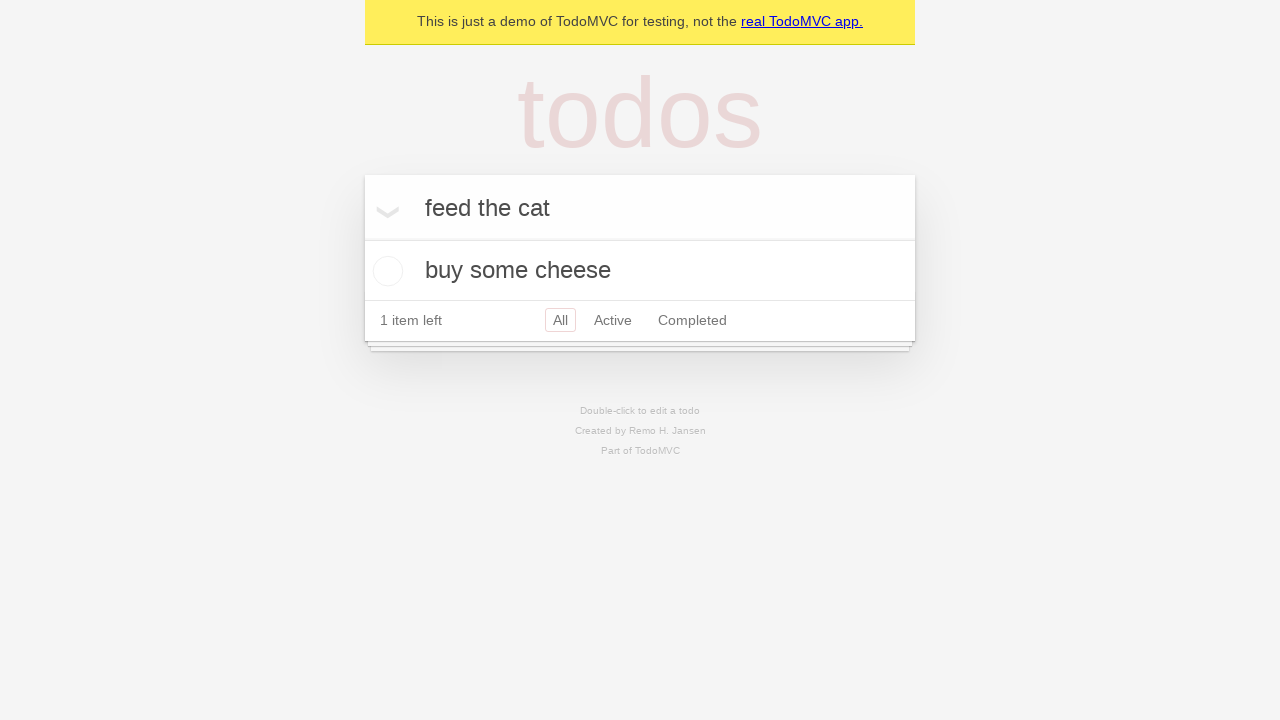

Pressed Enter to create second todo on .new-todo
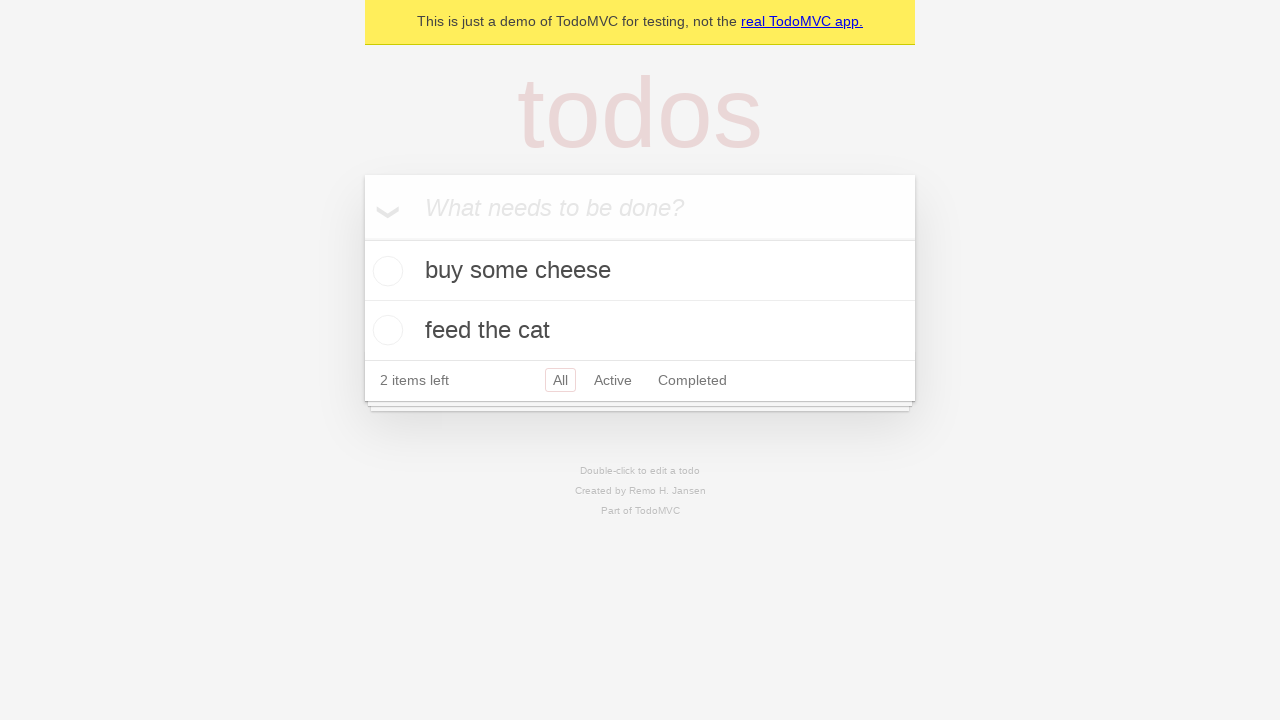

Filled third todo input field with 'book a doctors appointment' on .new-todo
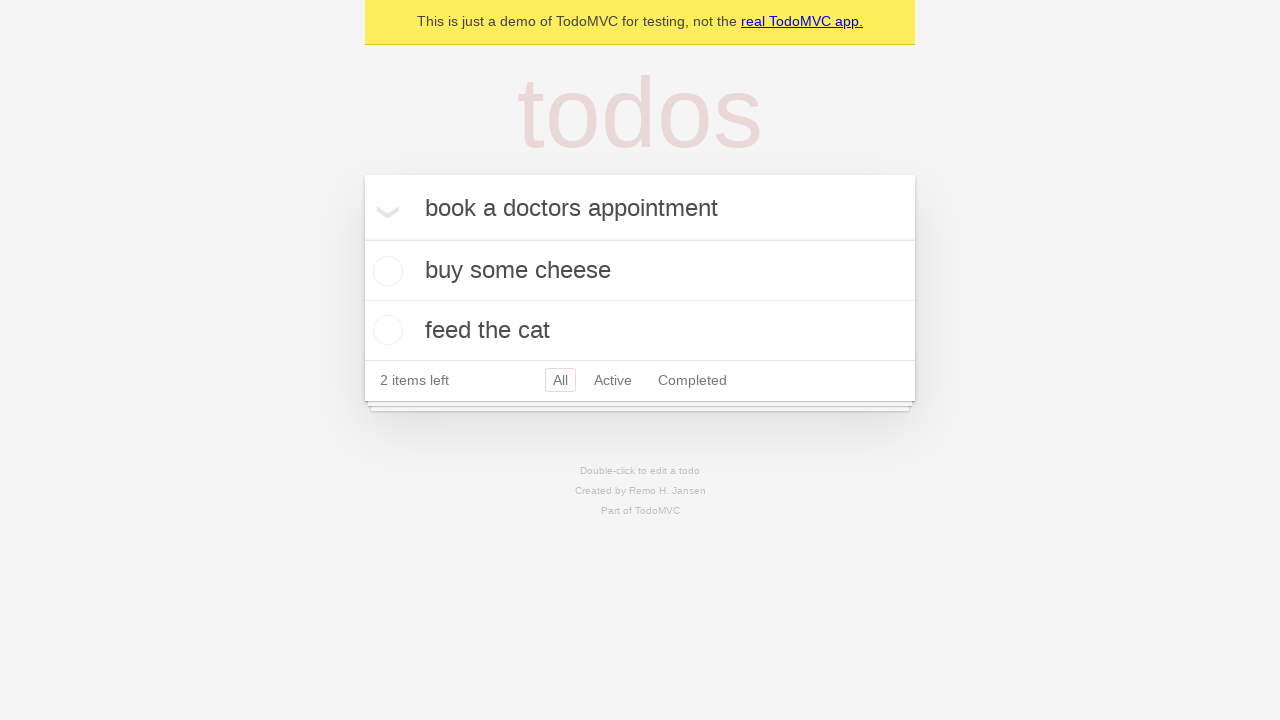

Pressed Enter to create third todo on .new-todo
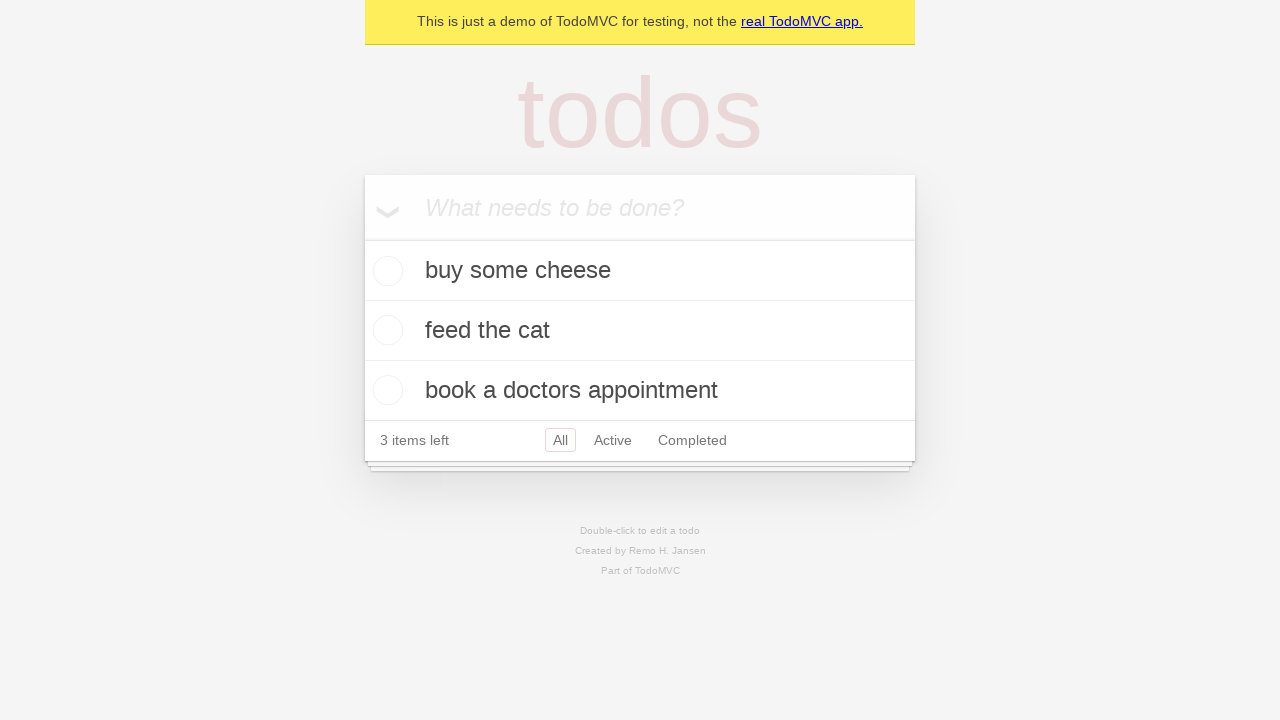

Double-clicked second todo to enter edit mode at (640, 331) on .todo-list li >> nth=1
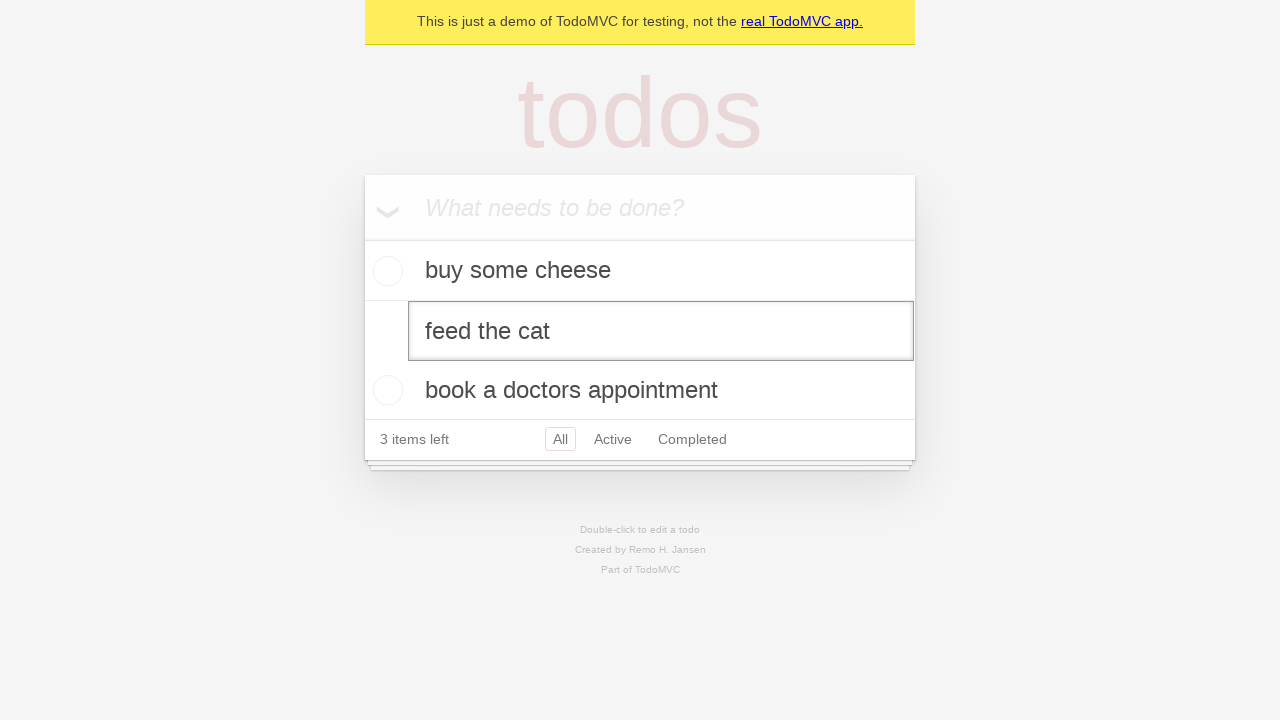

Filled edit field with new text 'buy some sausages' on .todo-list li >> nth=1 >> .edit
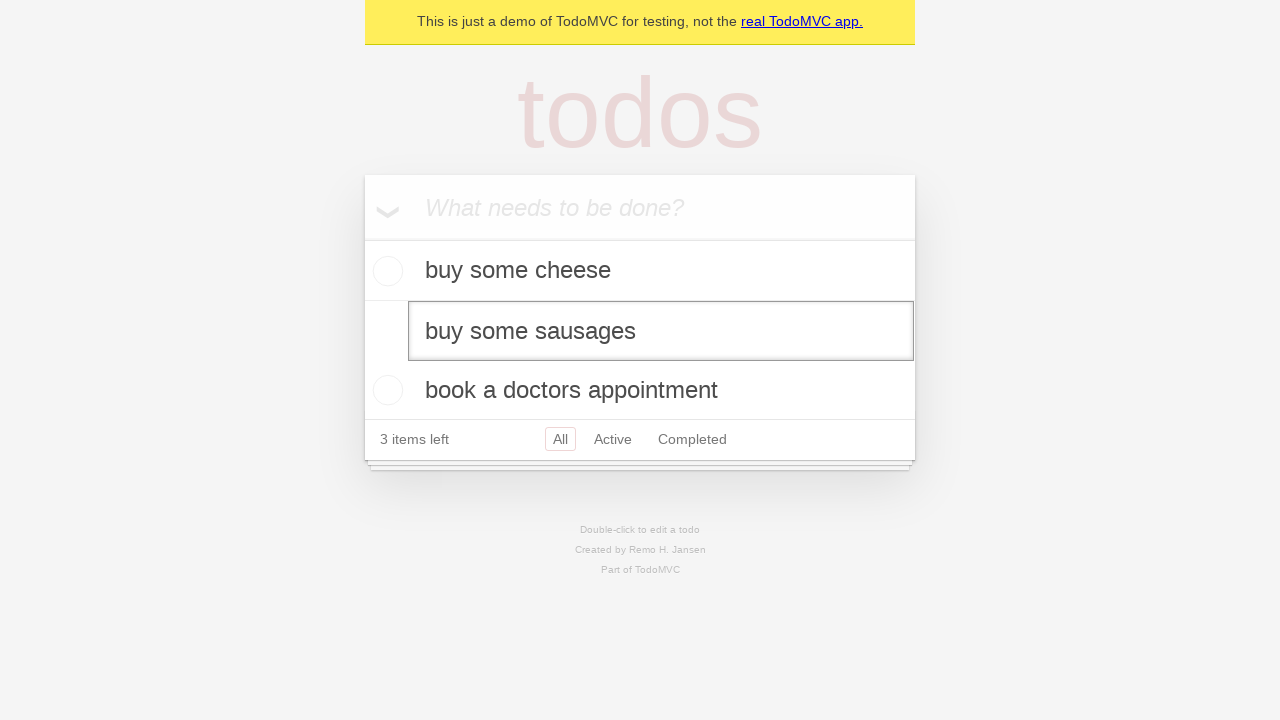

Triggered blur event on edit field to save changes
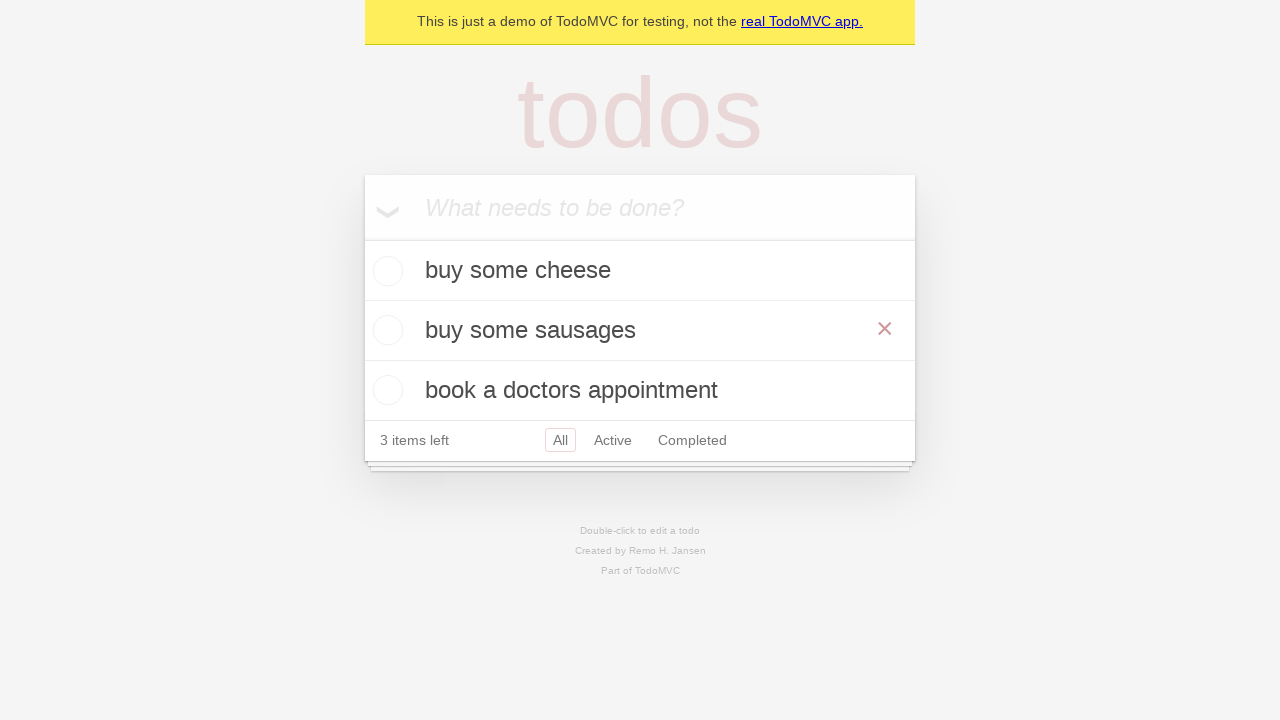

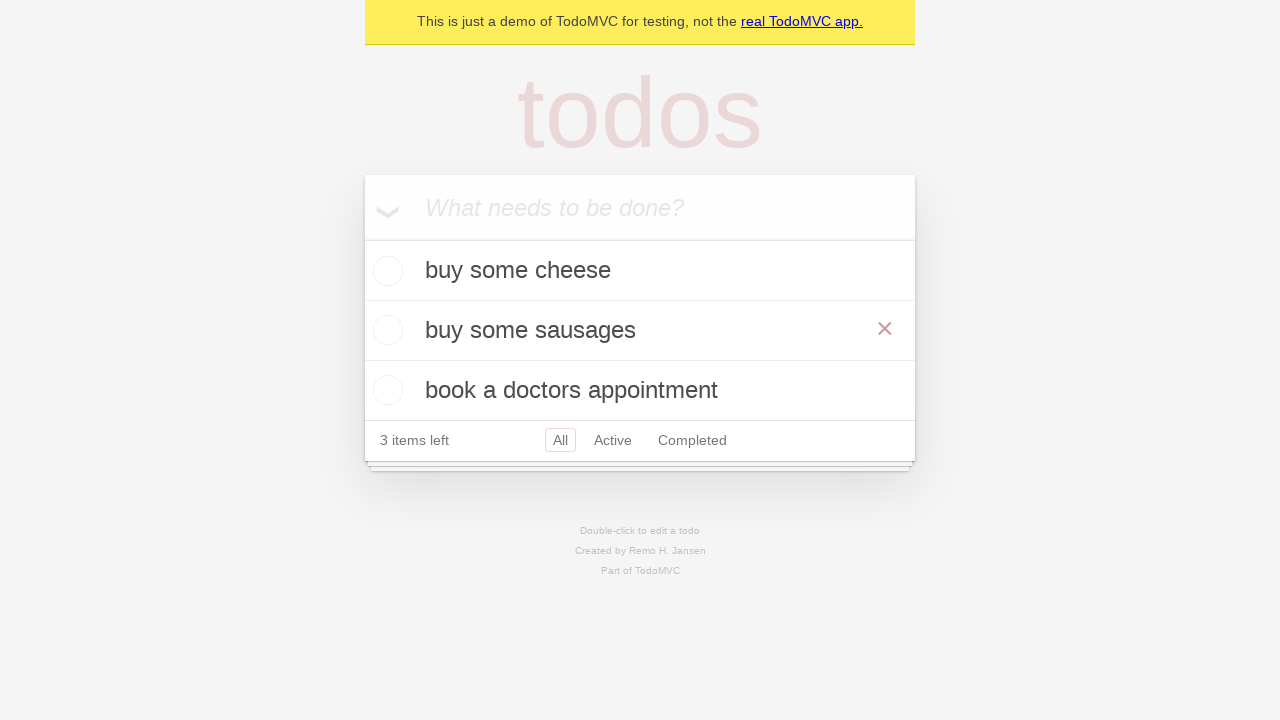